Tests a student registration form by filling in name, email, and selecting gender radio button

Starting URL: https://www.tutorialspoint.com/selenium/practice/selenium_automation_practice.php

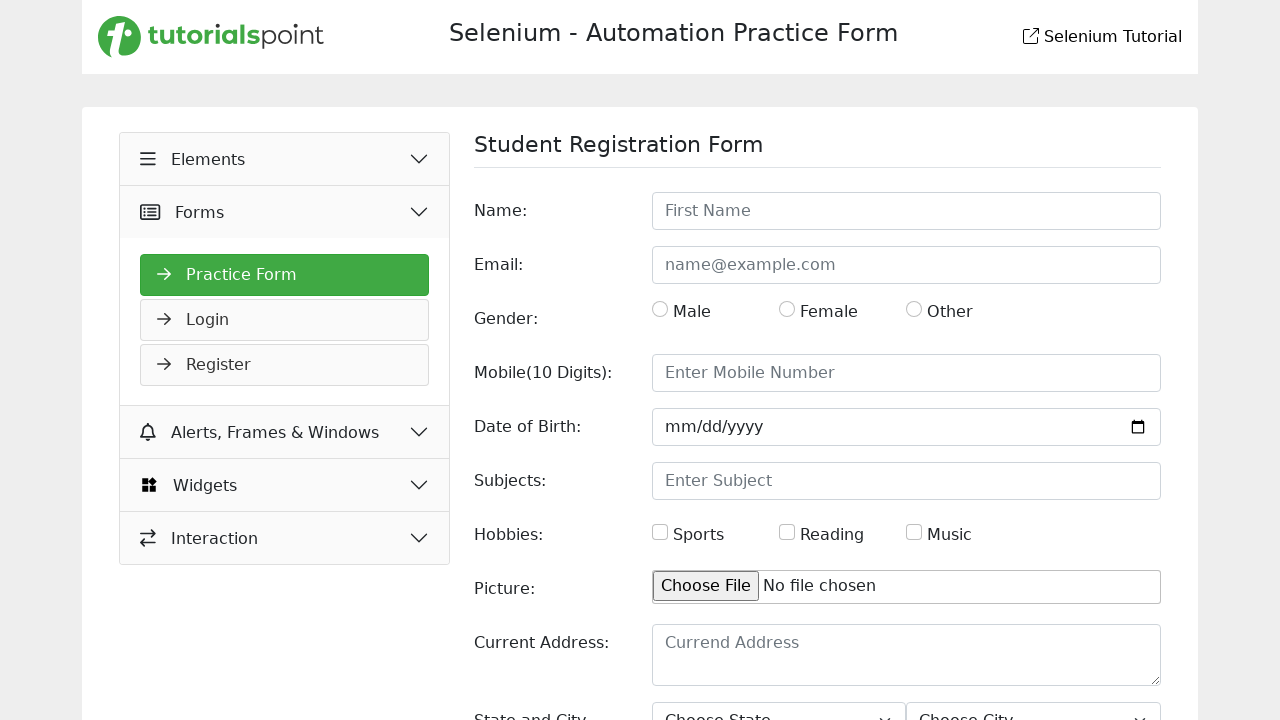

Filled name field with 'John Smith' on #name
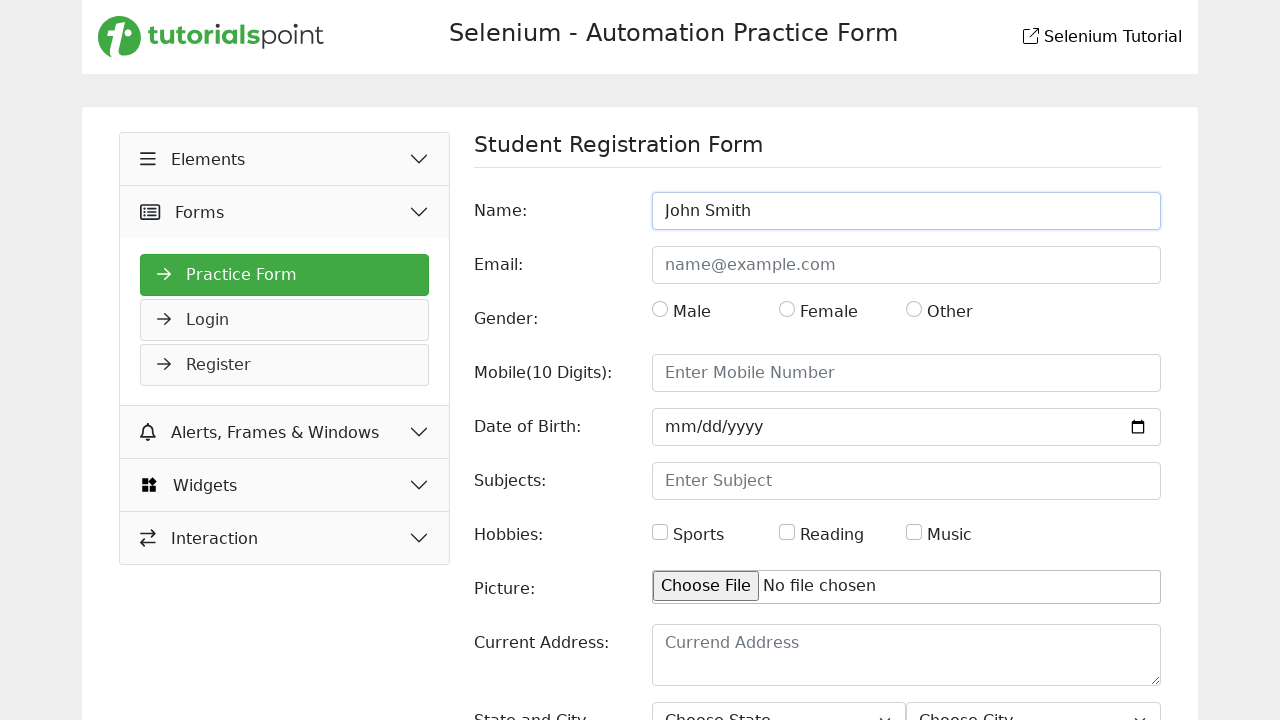

Filled email field with 'john.smith@example.com' on #email
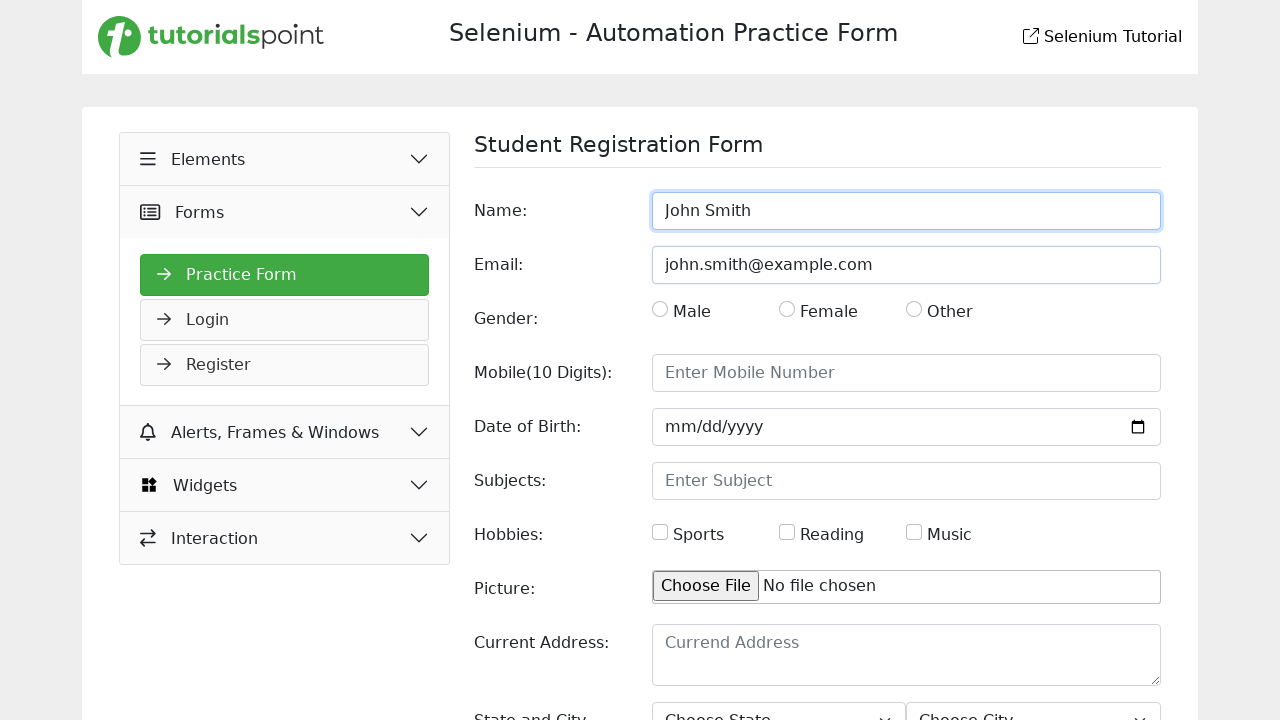

Selected male gender radio button at (660, 309) on #gender
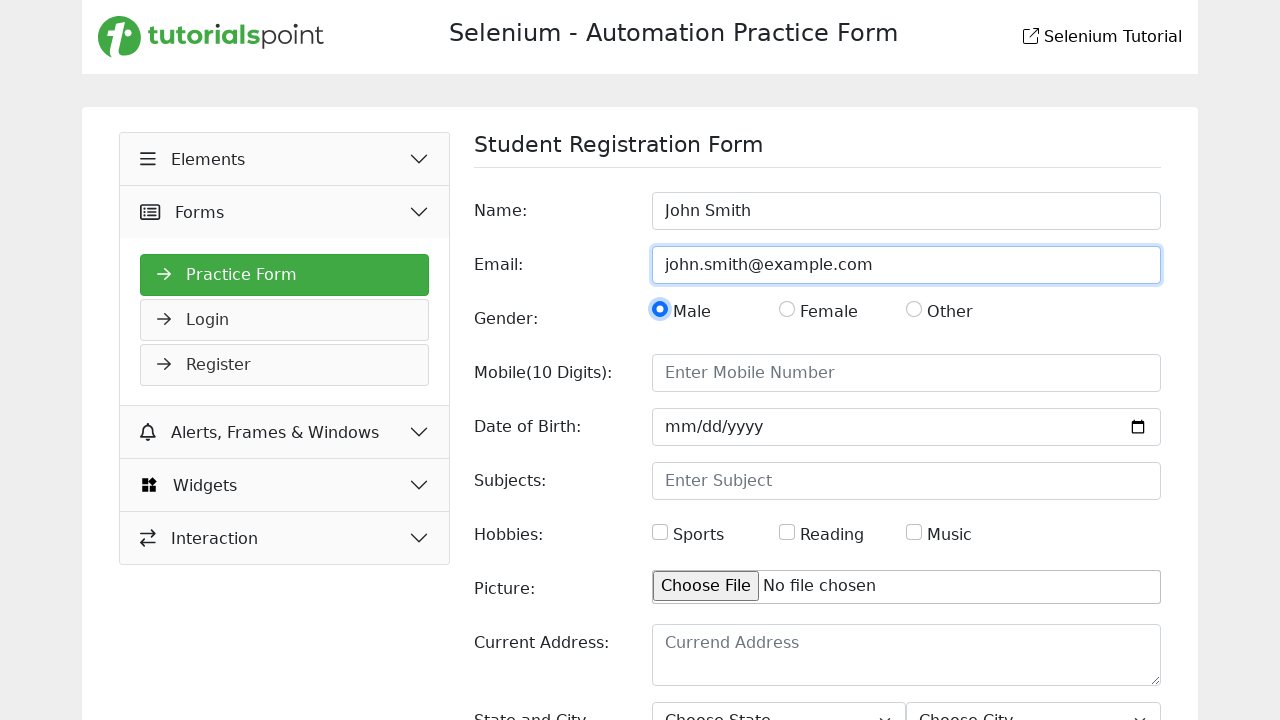

Verified that male gender radio button is selected
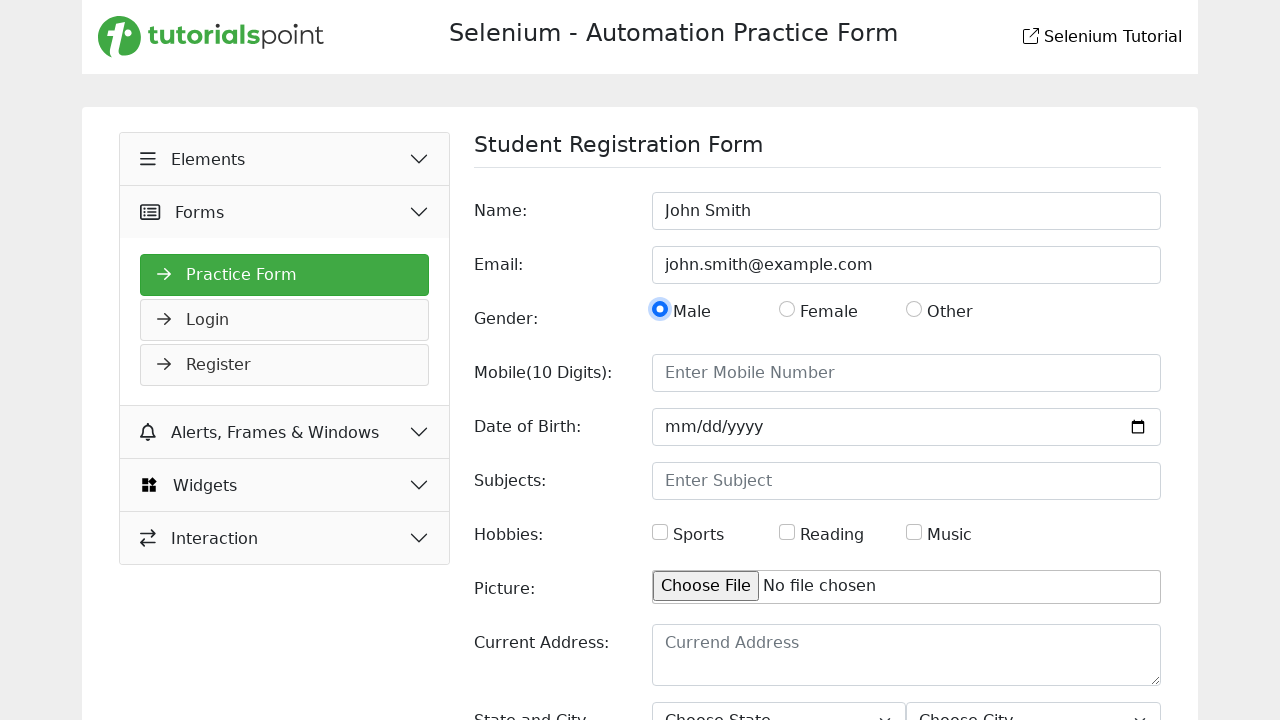

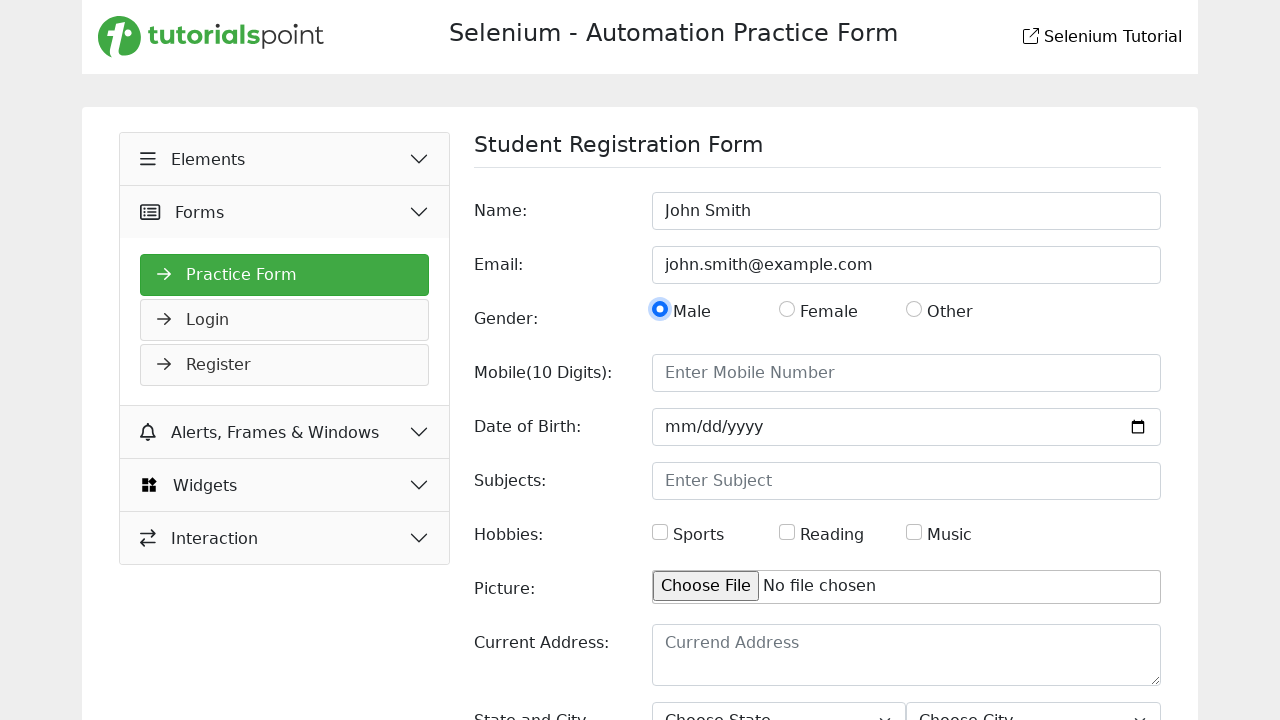